Navigates to W3Schools HTML table example page and waits for the table to load, then counts the table rows

Starting URL: https://www.w3schools.com/html/tryit.asp?filename=tryhtml_table_intro

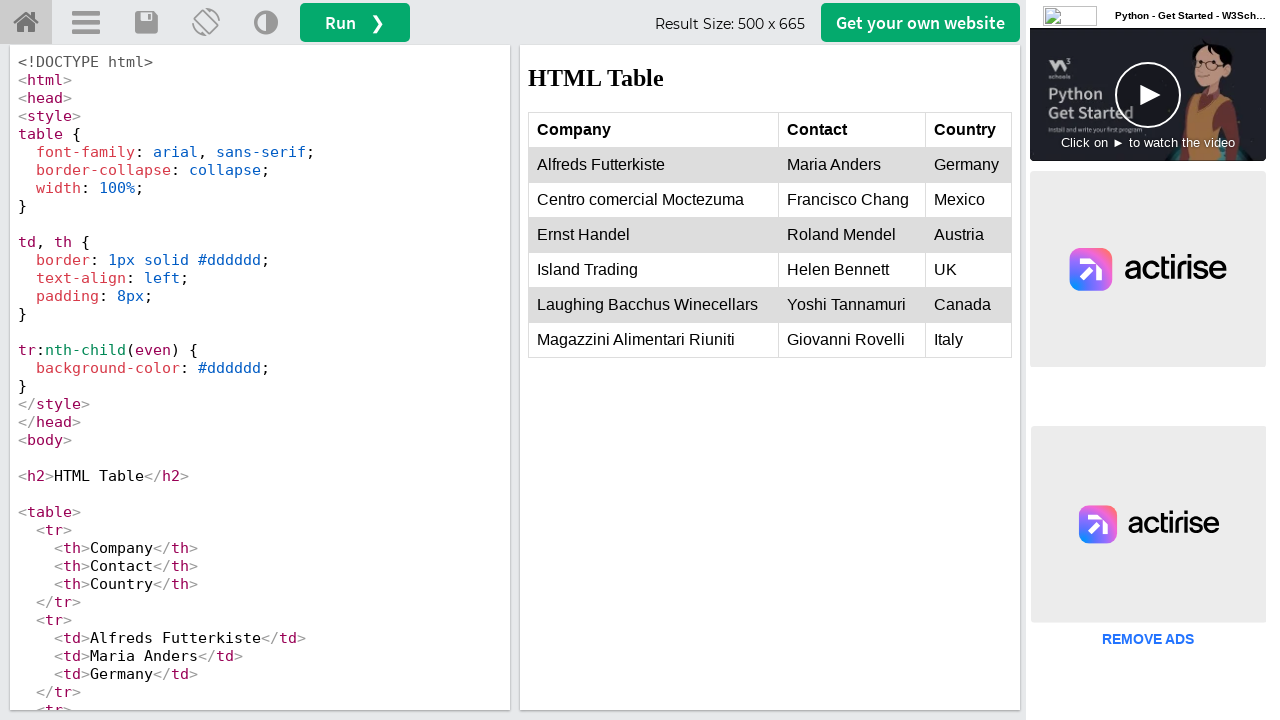

Set viewport size to 1920x1080
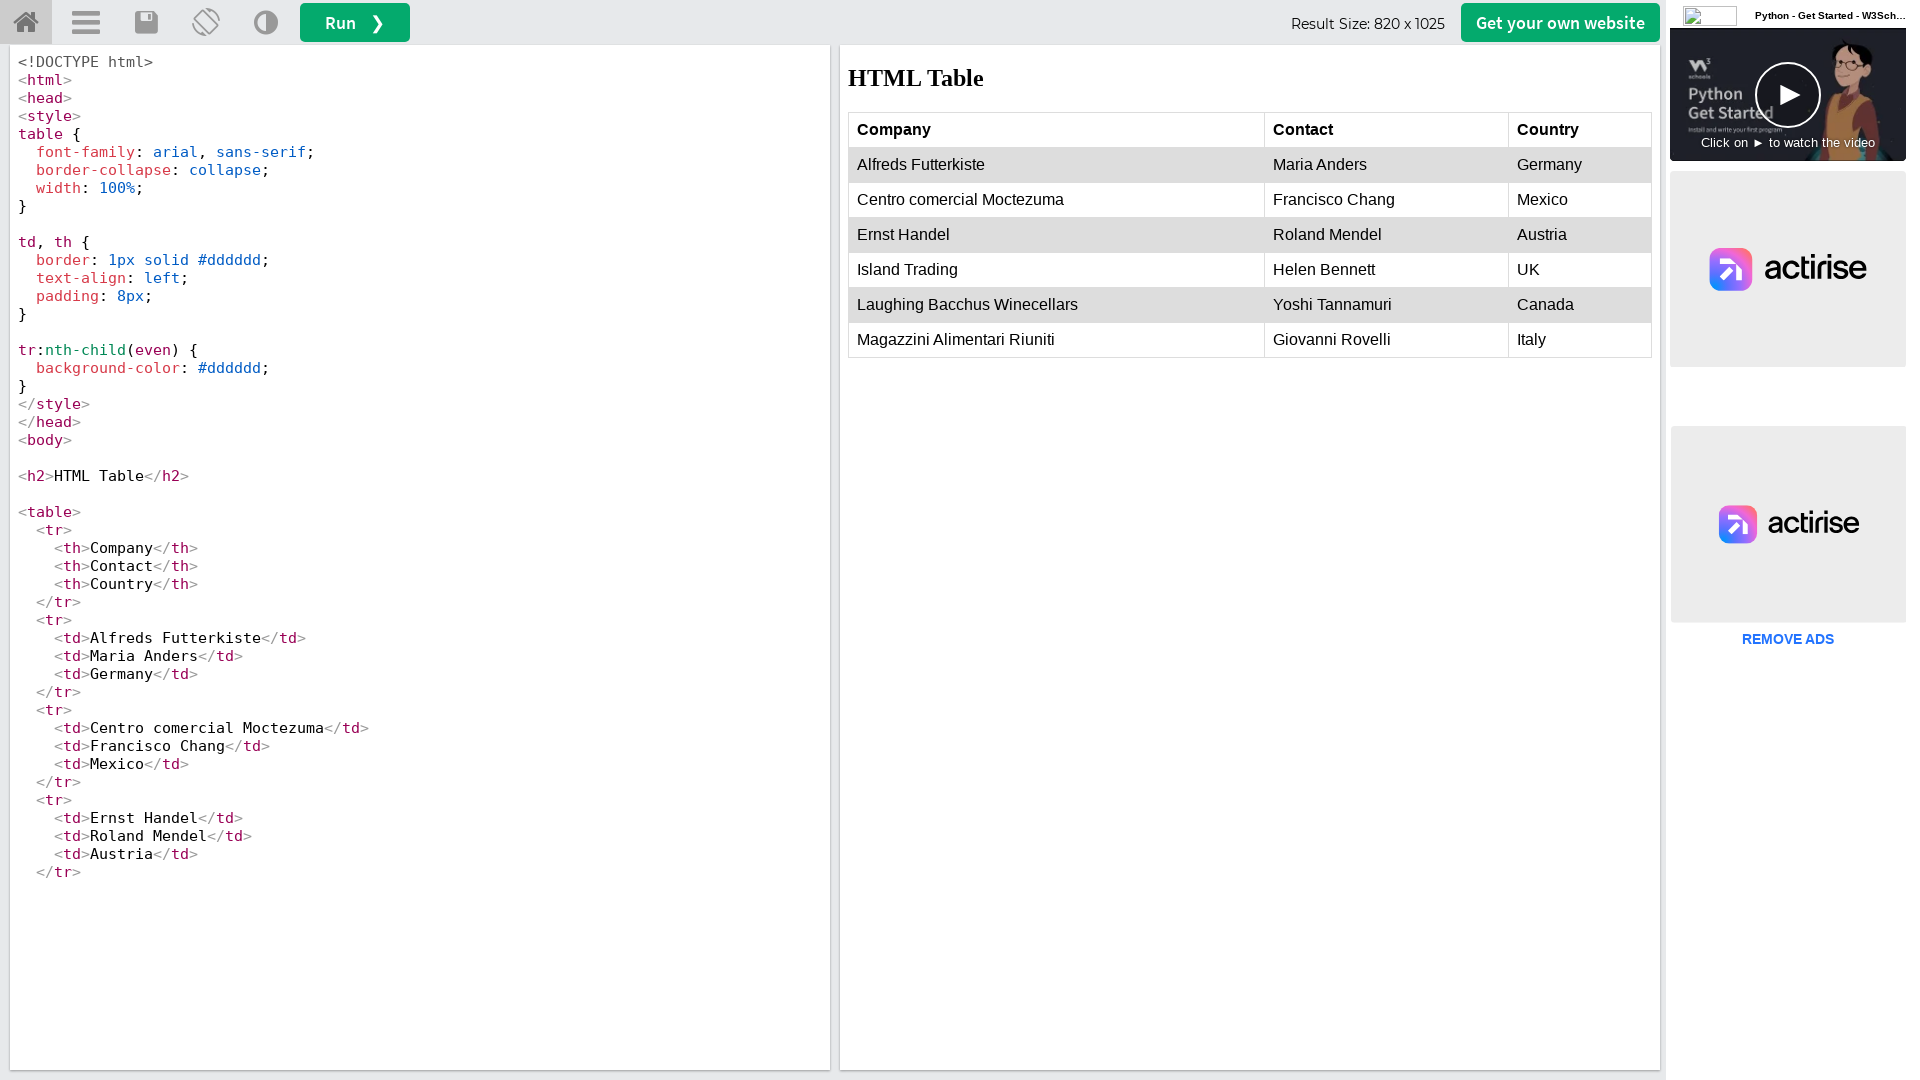

Waited for iframe#iframeResult to load
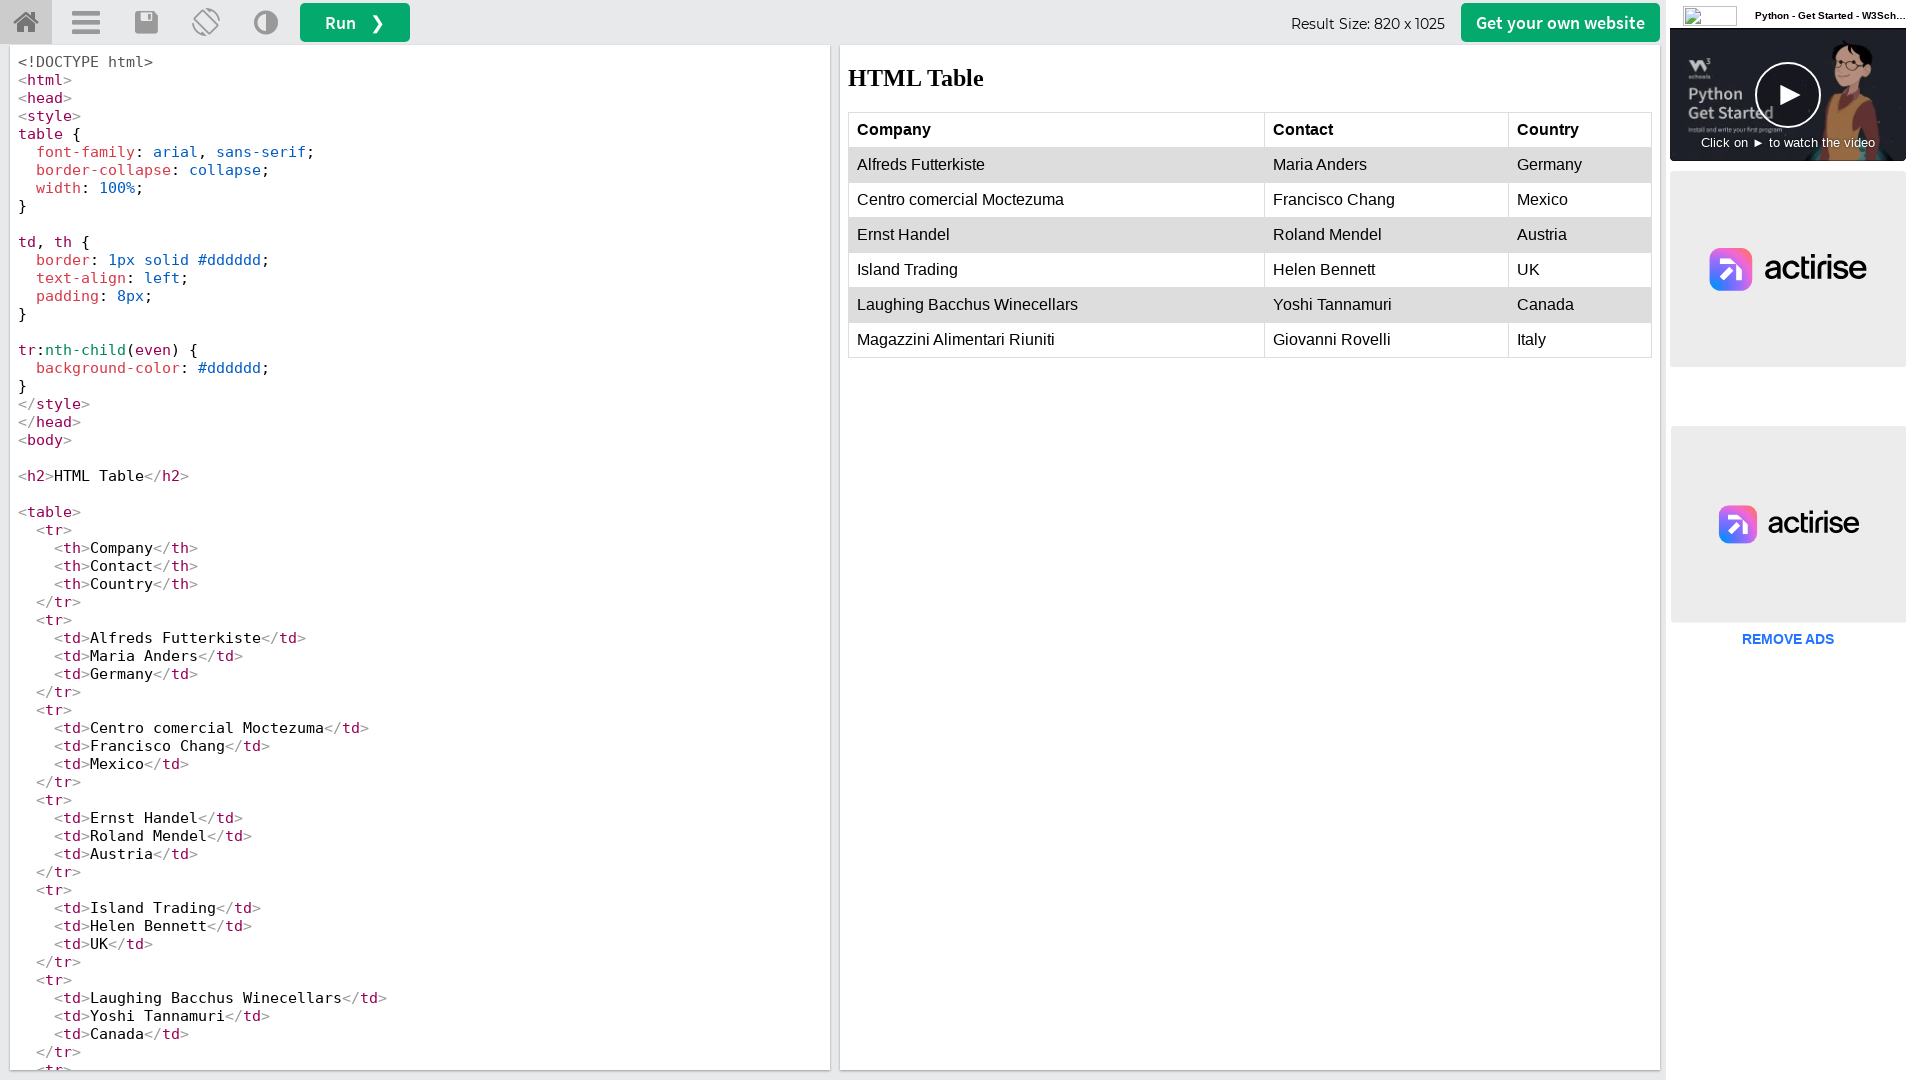

Located iframe frame for result content
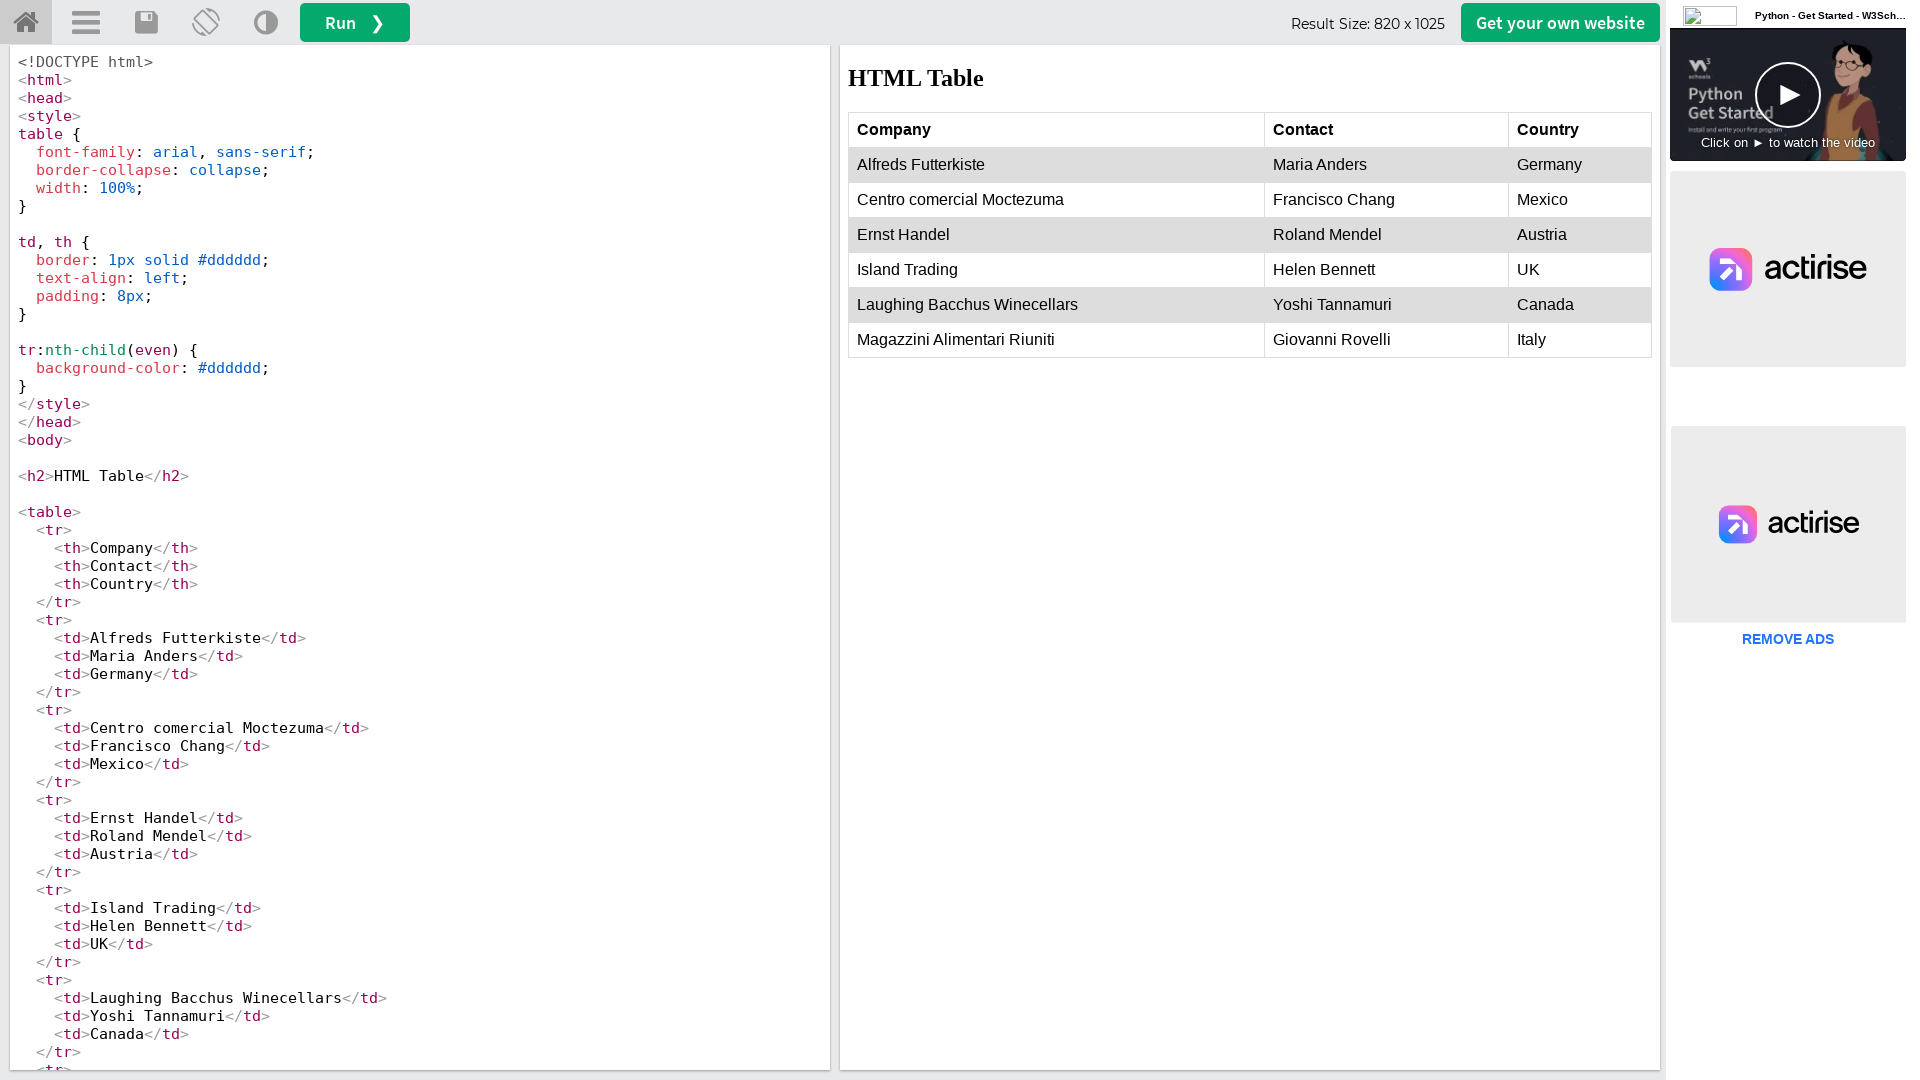

Waited for table element to be visible in iframe
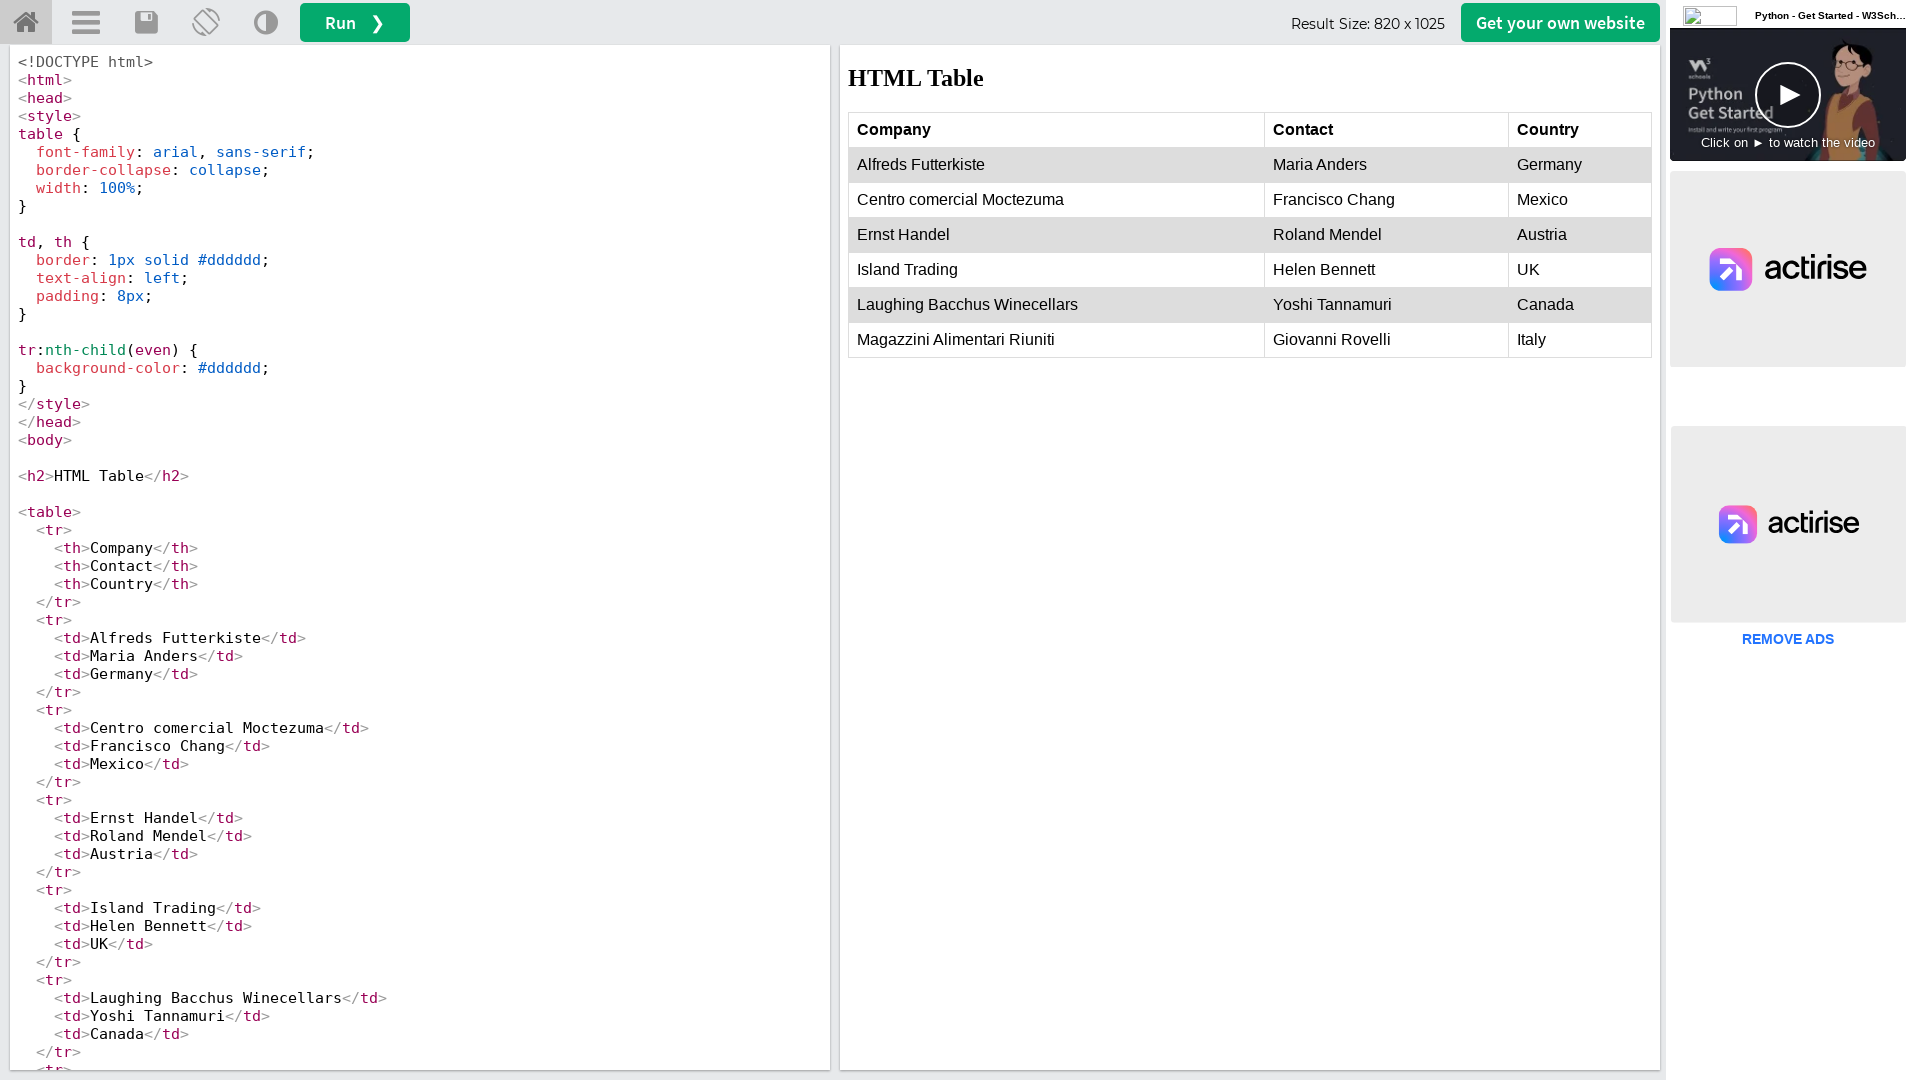

Waited for first table row in tbody to be present
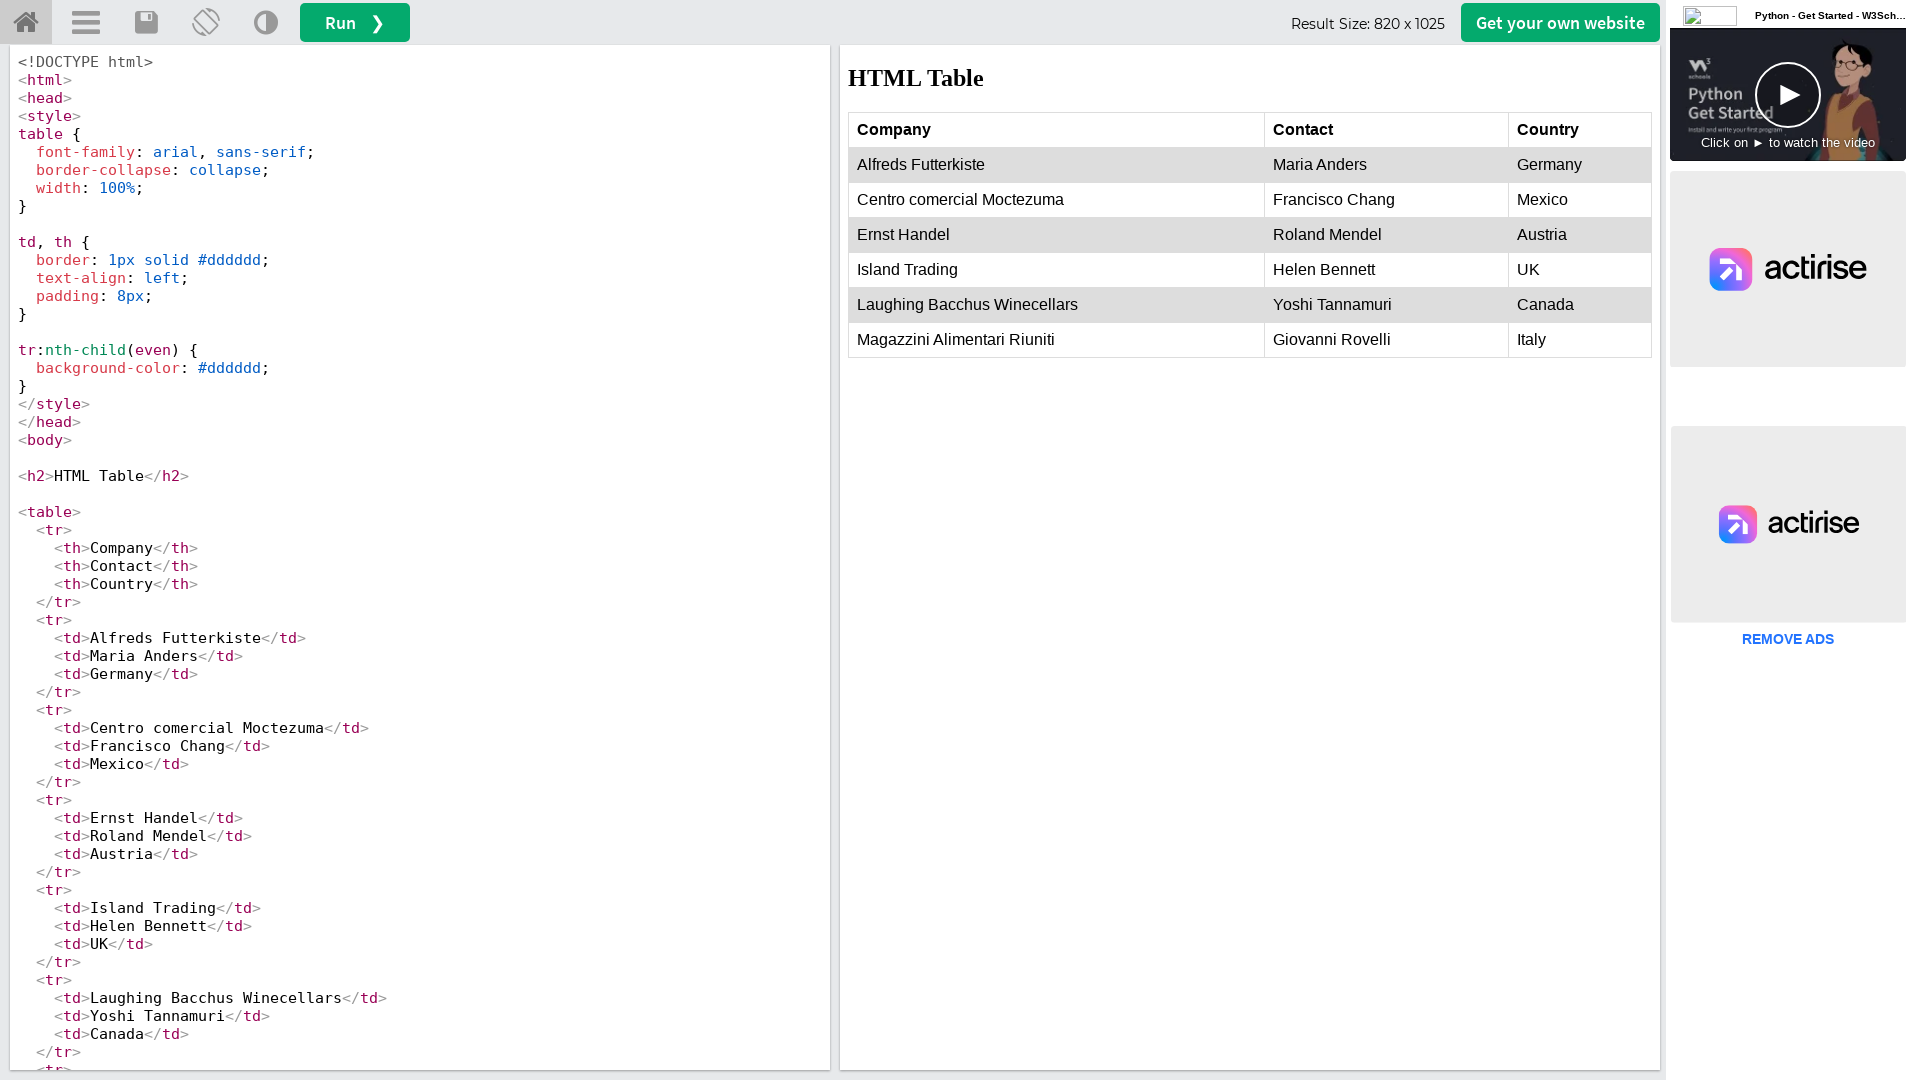

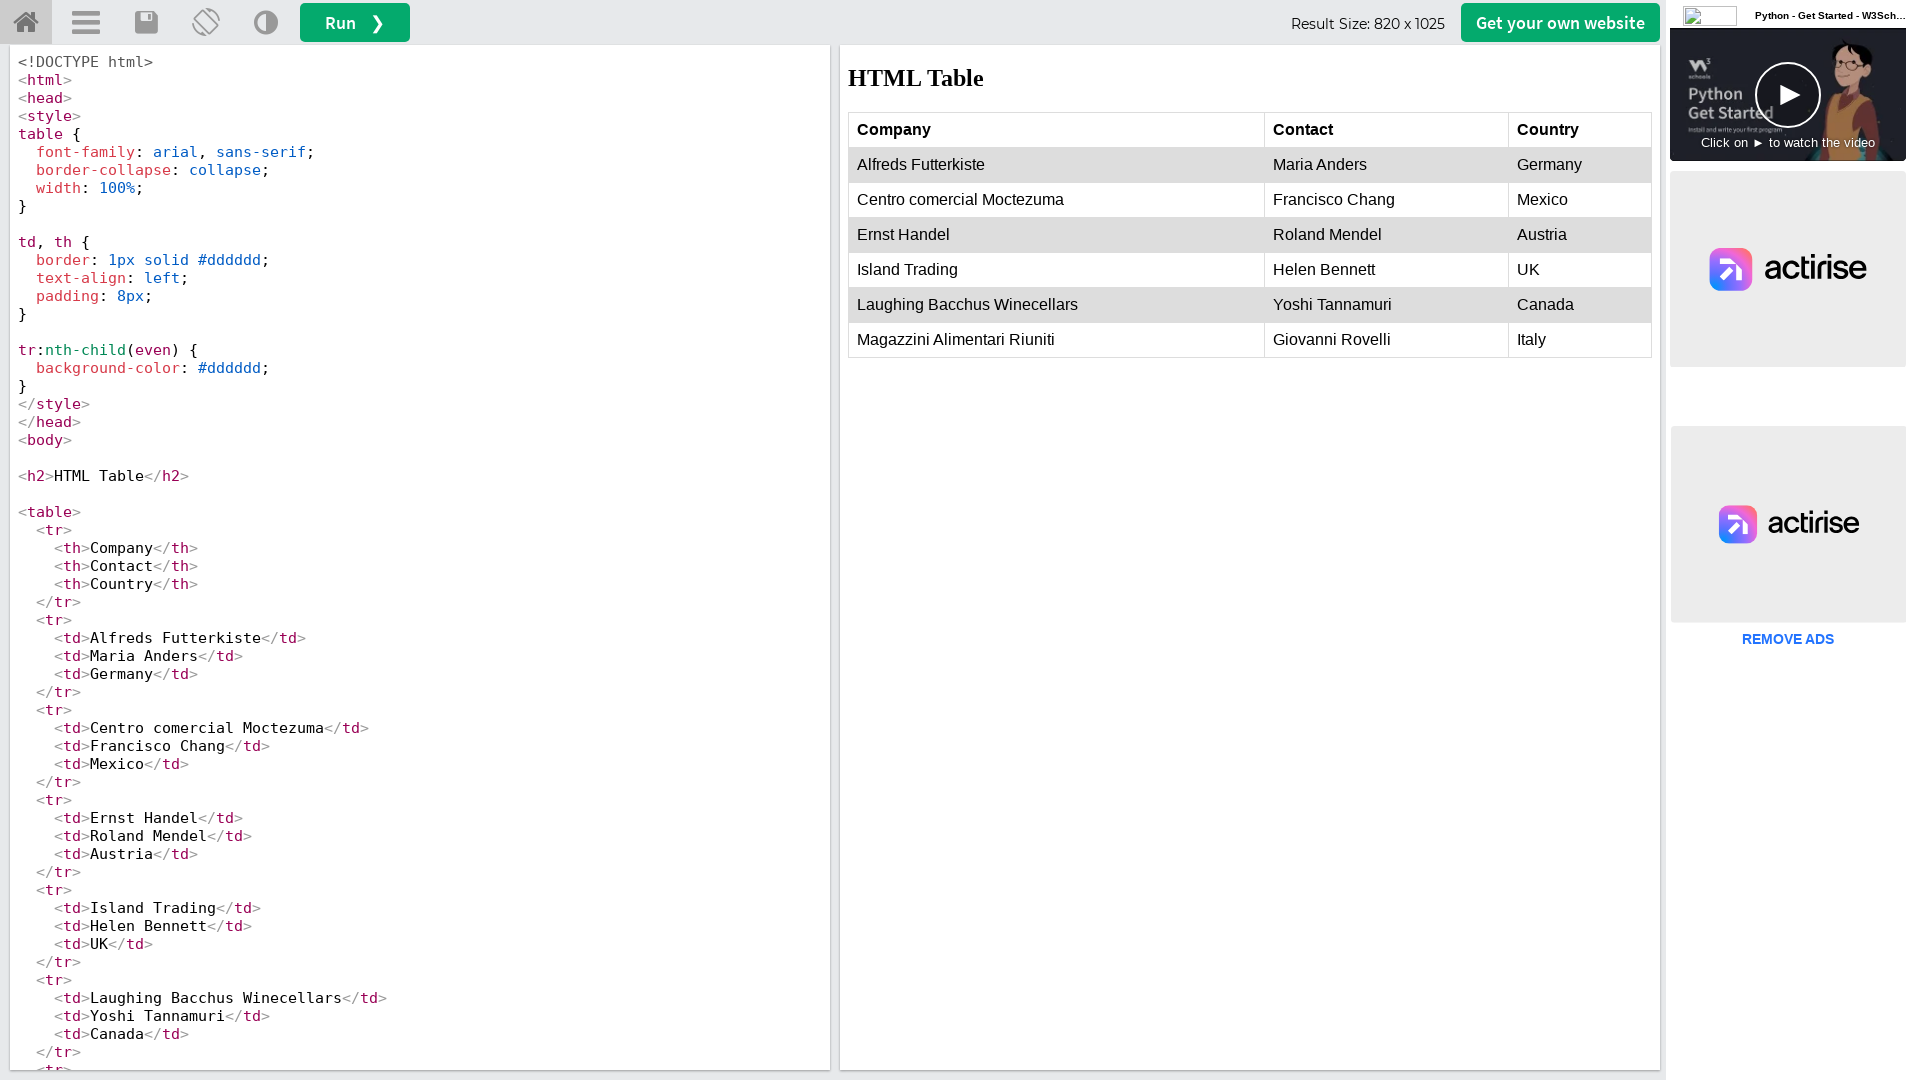